Tests table interaction functionality by verifying table structure (rows/columns), reading cell values, sorting the table by clicking the header, and verifying the updated cell values after sorting.

Starting URL: https://v1.training-support.net/selenium/tables

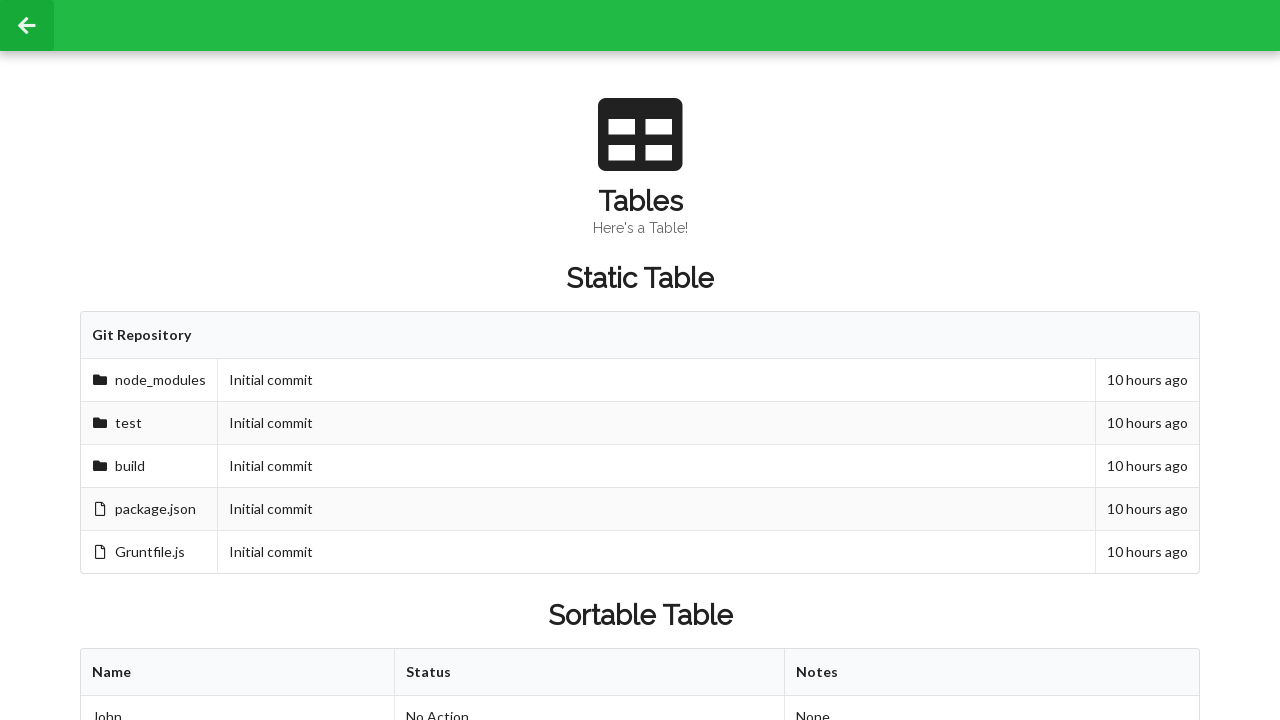

Waited for sortable table to load
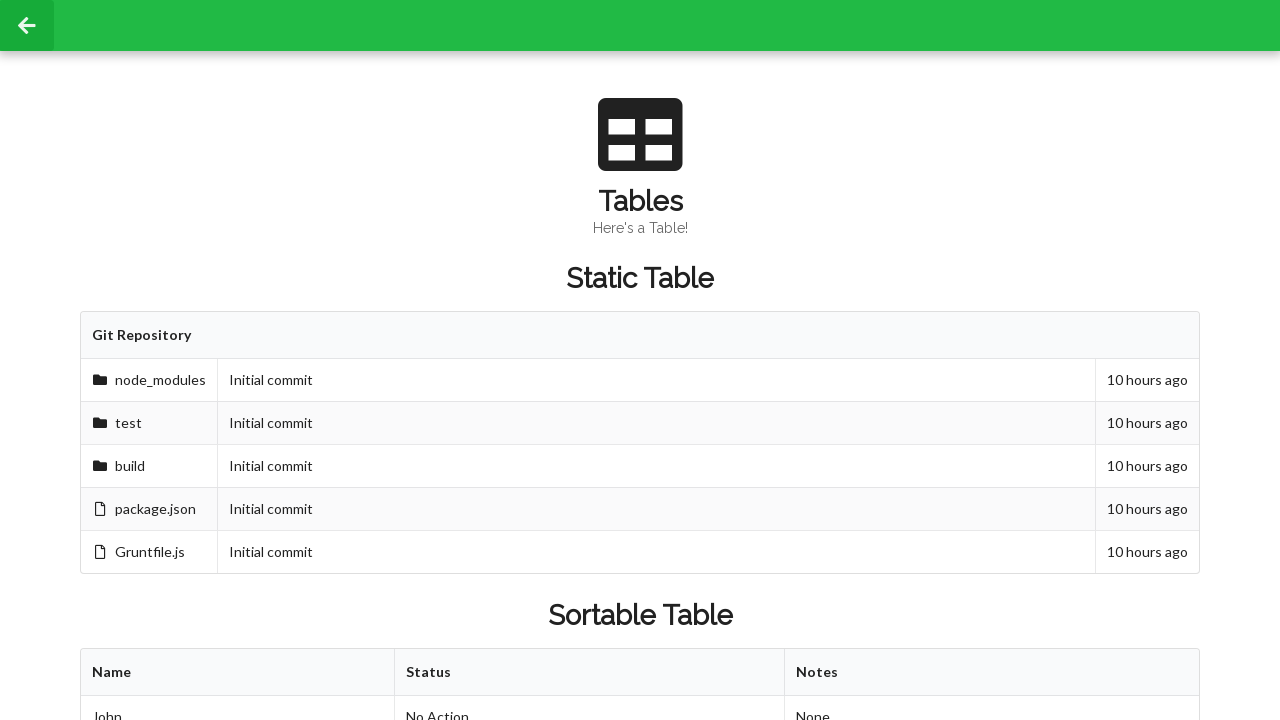

Retrieved table columns from first row
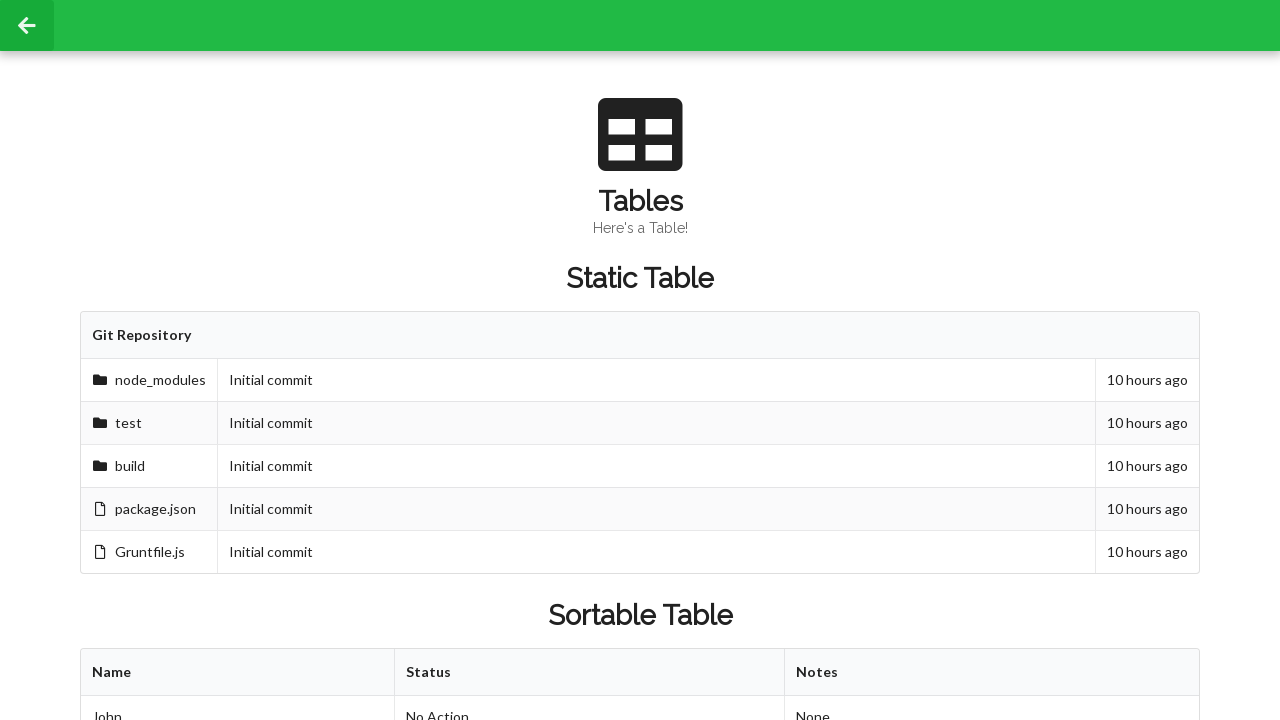

Retrieved all table rows
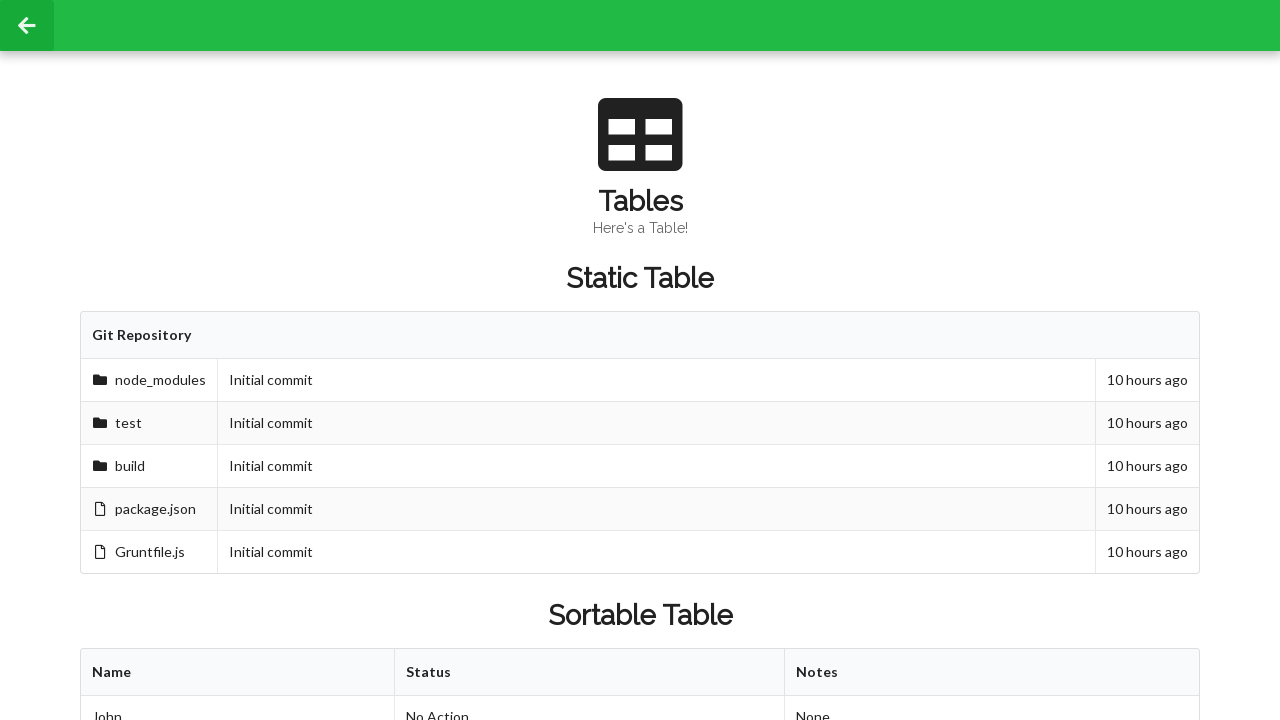

Retrieved cell value from second row, second column: Approved
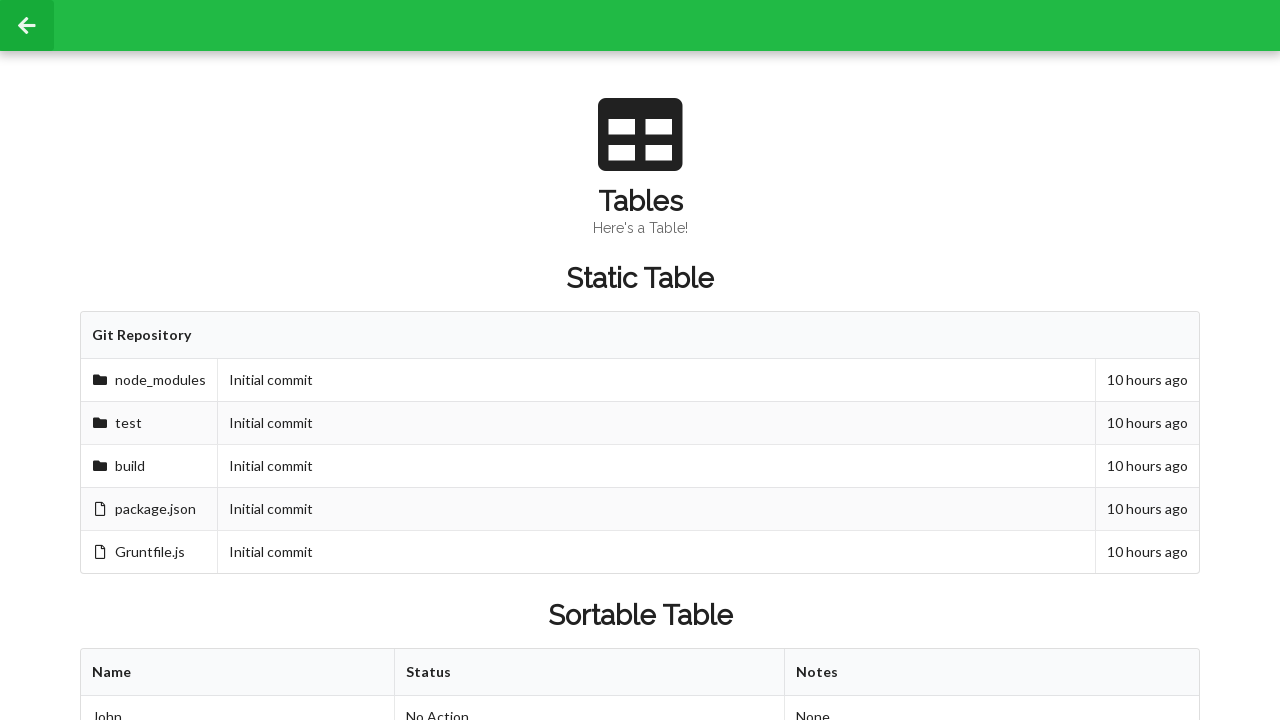

Clicked table header to sort table at (238, 673) on xpath=//table[@id='sortableTable']/thead/tr/th
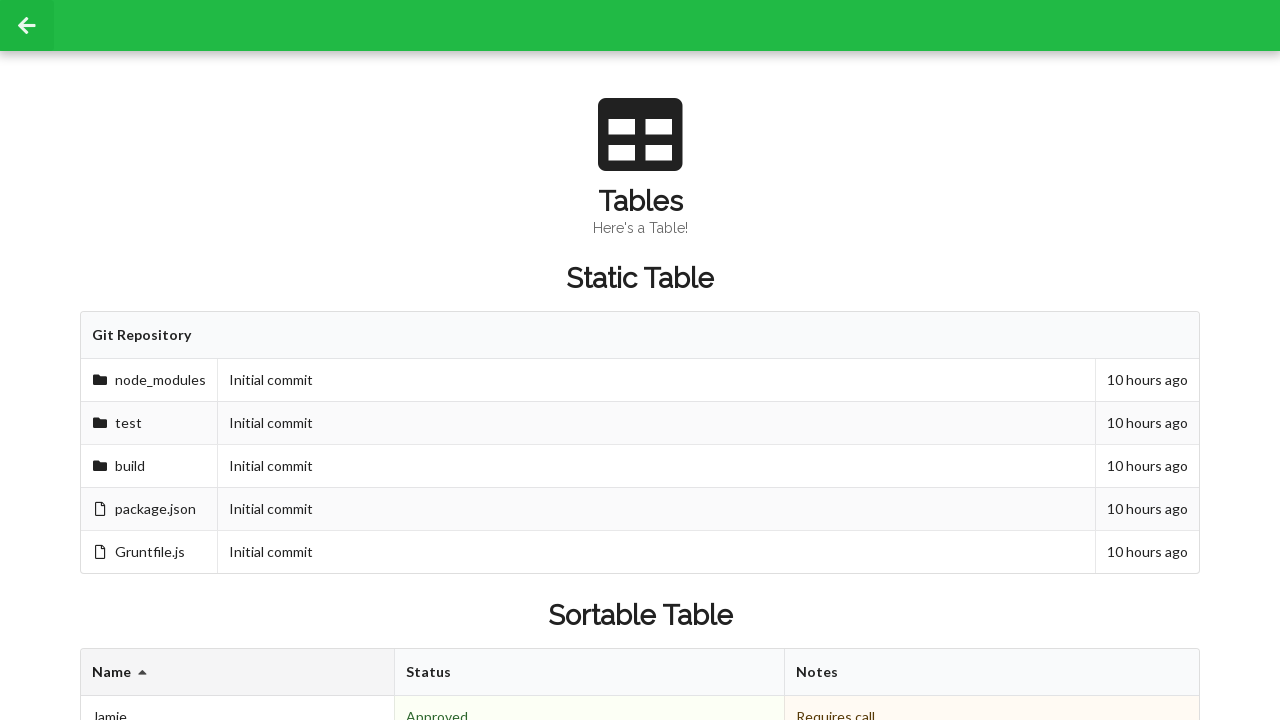

Verified table sort completed and cell value updated
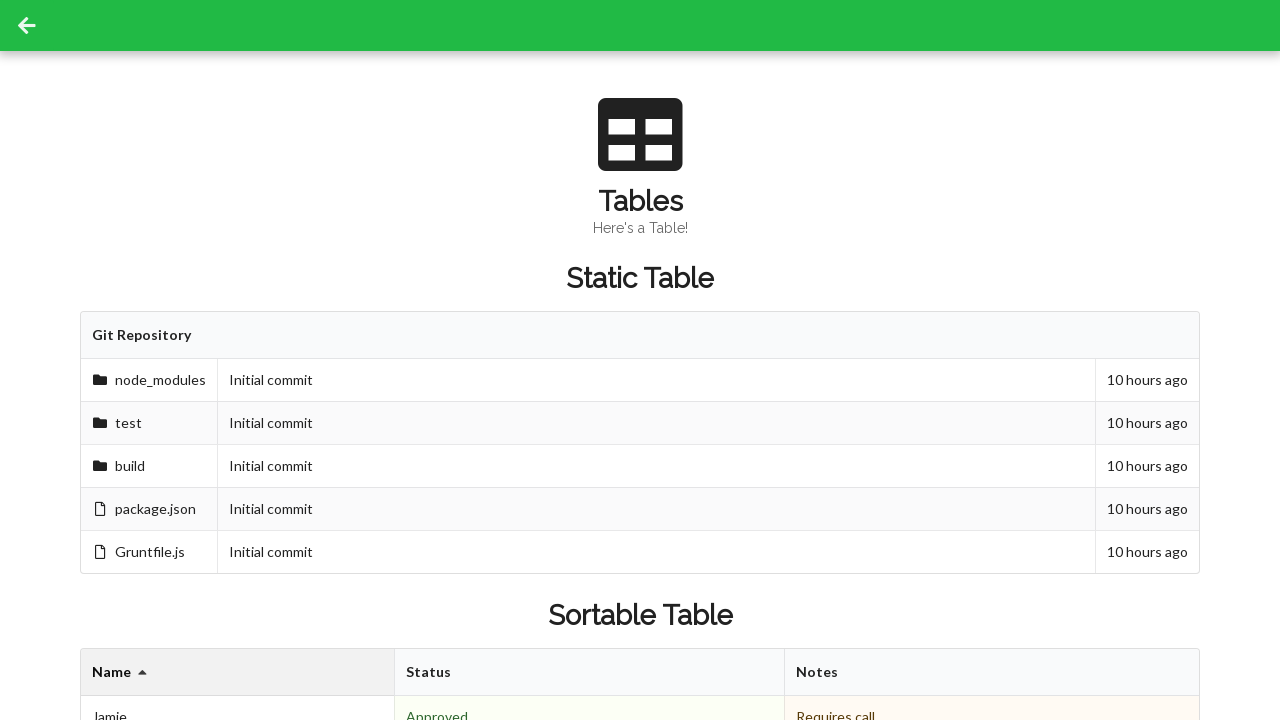

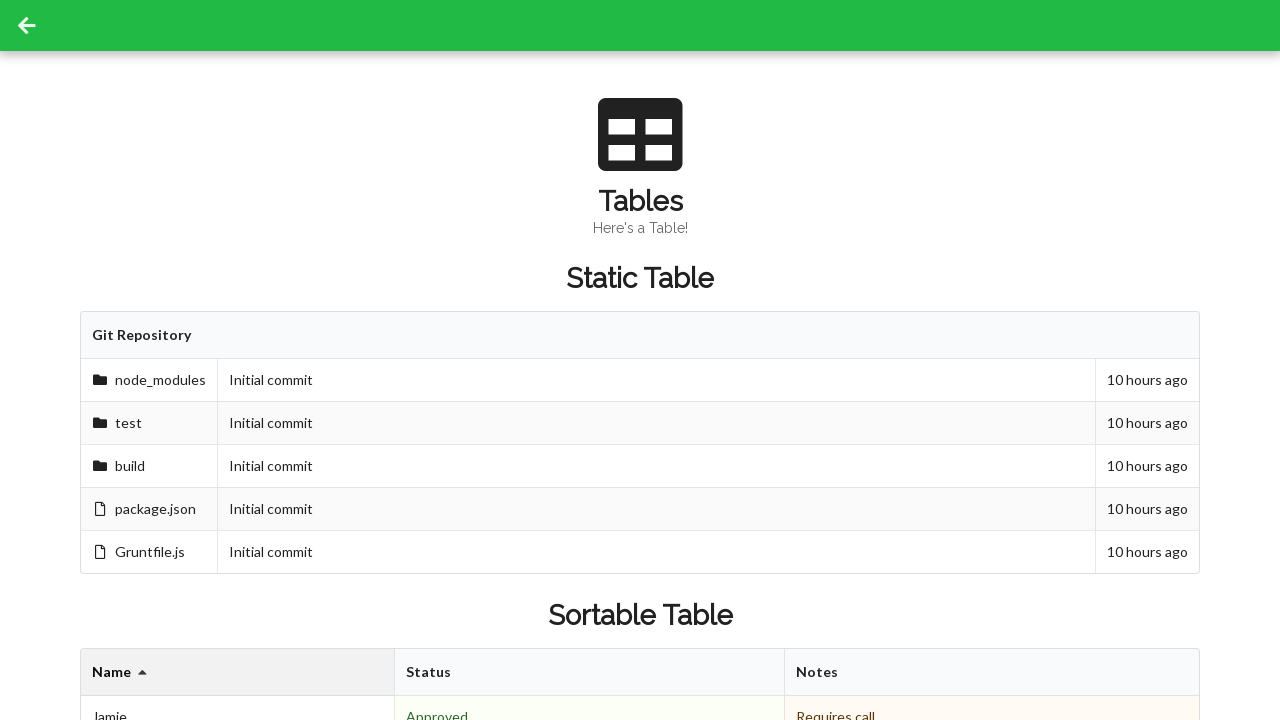